Tests navigation to the Blog section by clicking the Blog link in the header and verifying the page redirects correctly

Starting URL: https://www.freerangetesters.com/

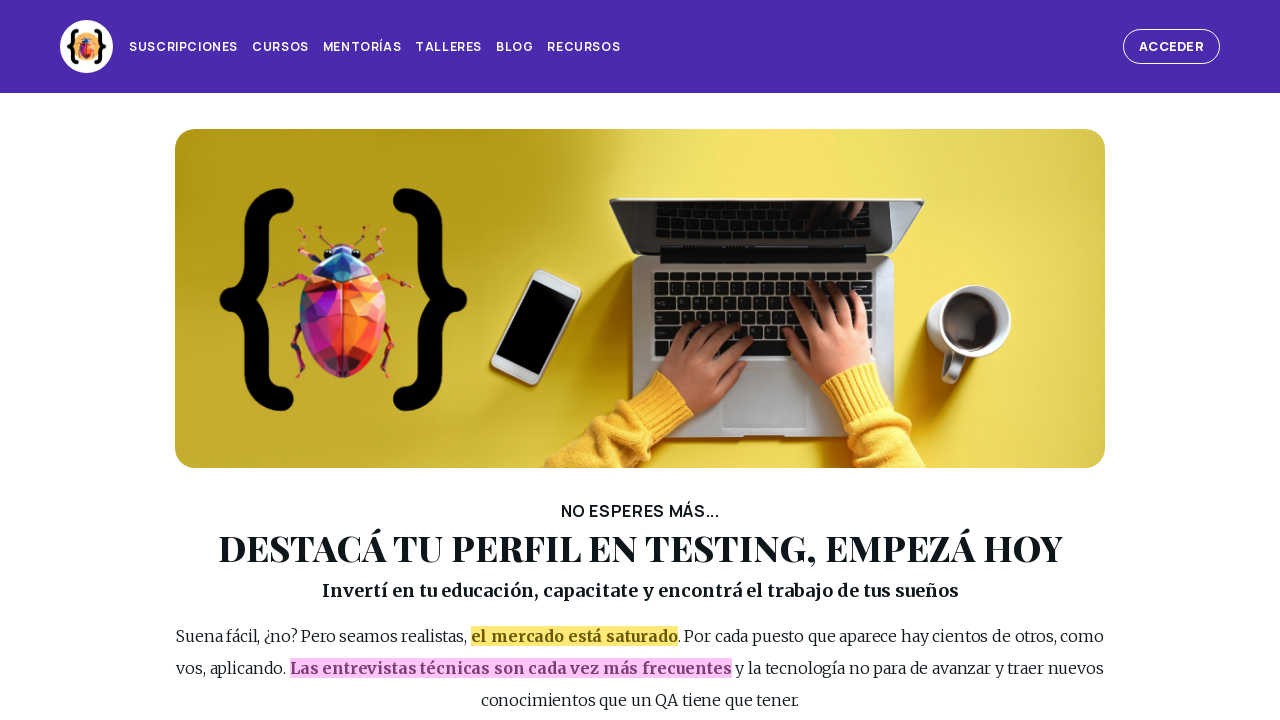

Main page loaded and DOM content is ready
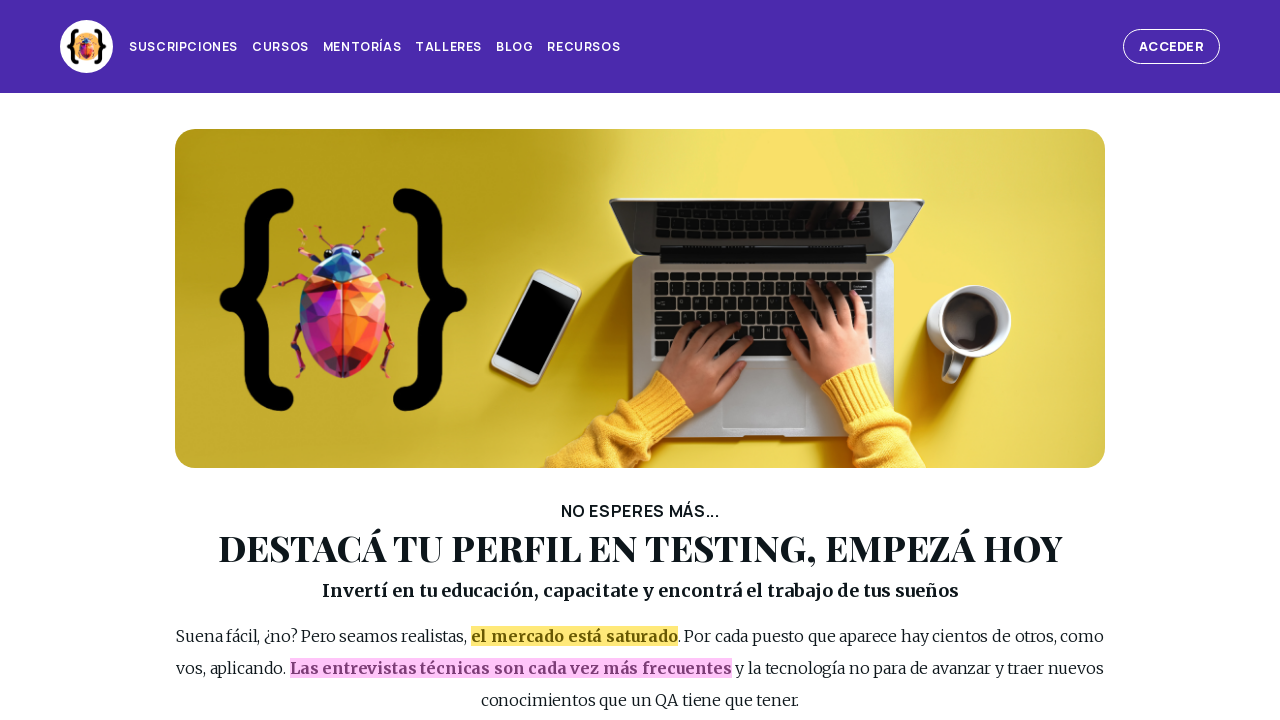

Clicked on Blog link in the header at (515, 47) on #page_header >> internal:role=link[name="Blog"s]
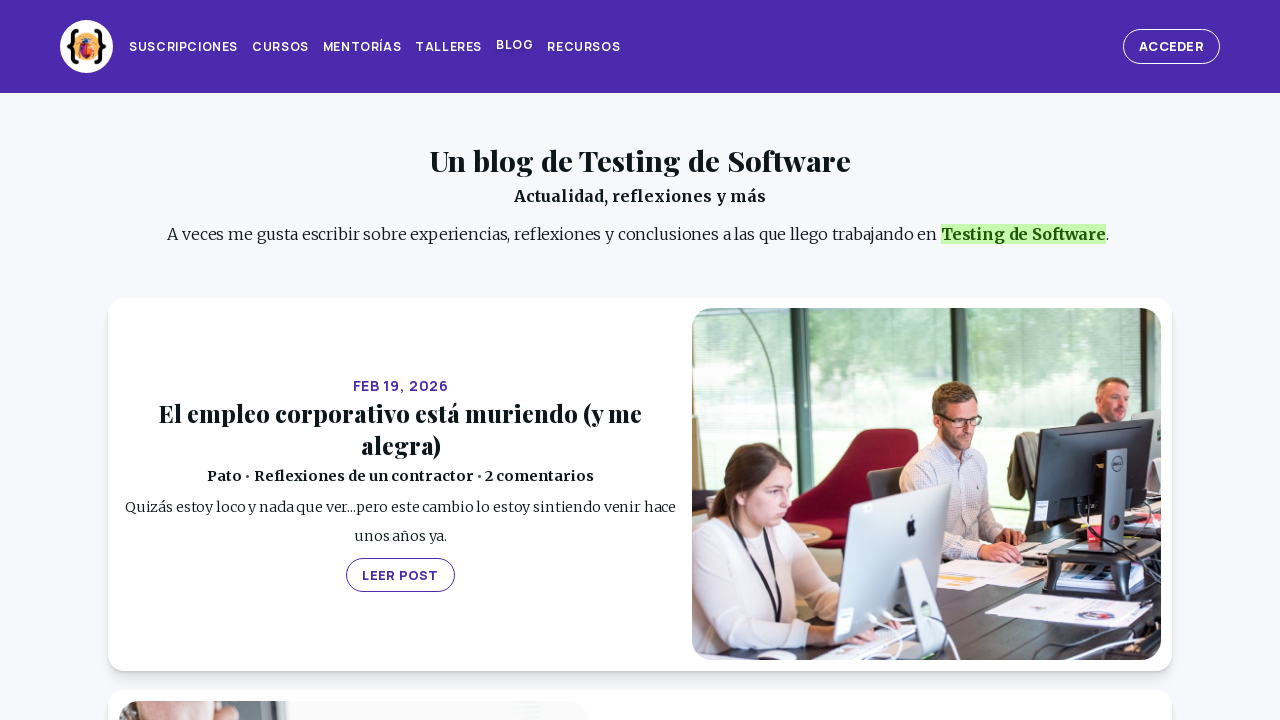

Successfully navigated to Blog section
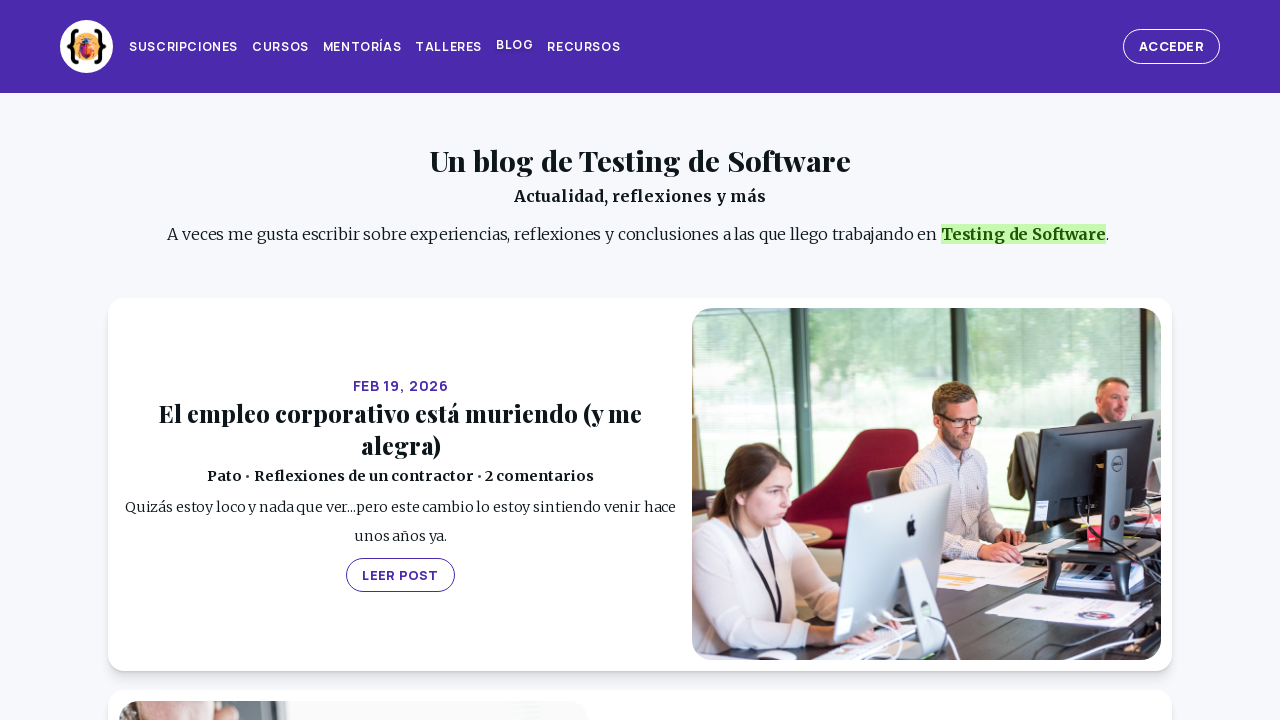

Verified page title contains 'Free Range Testers'
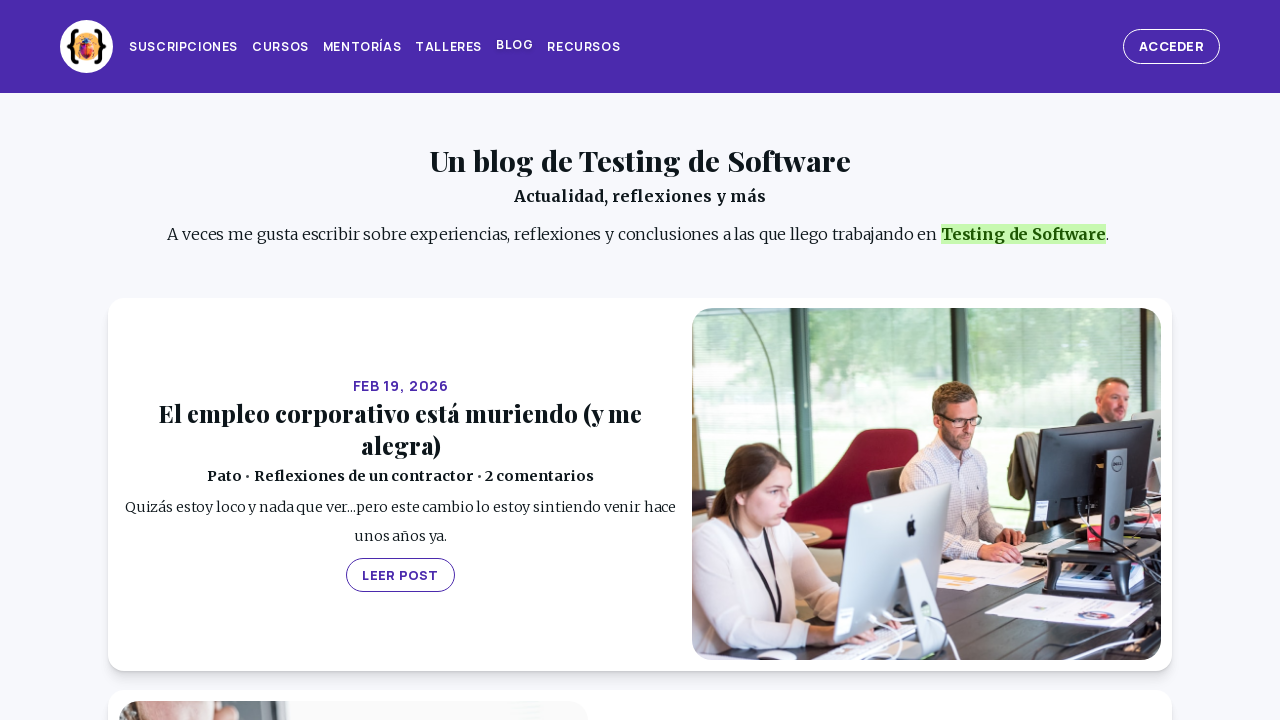

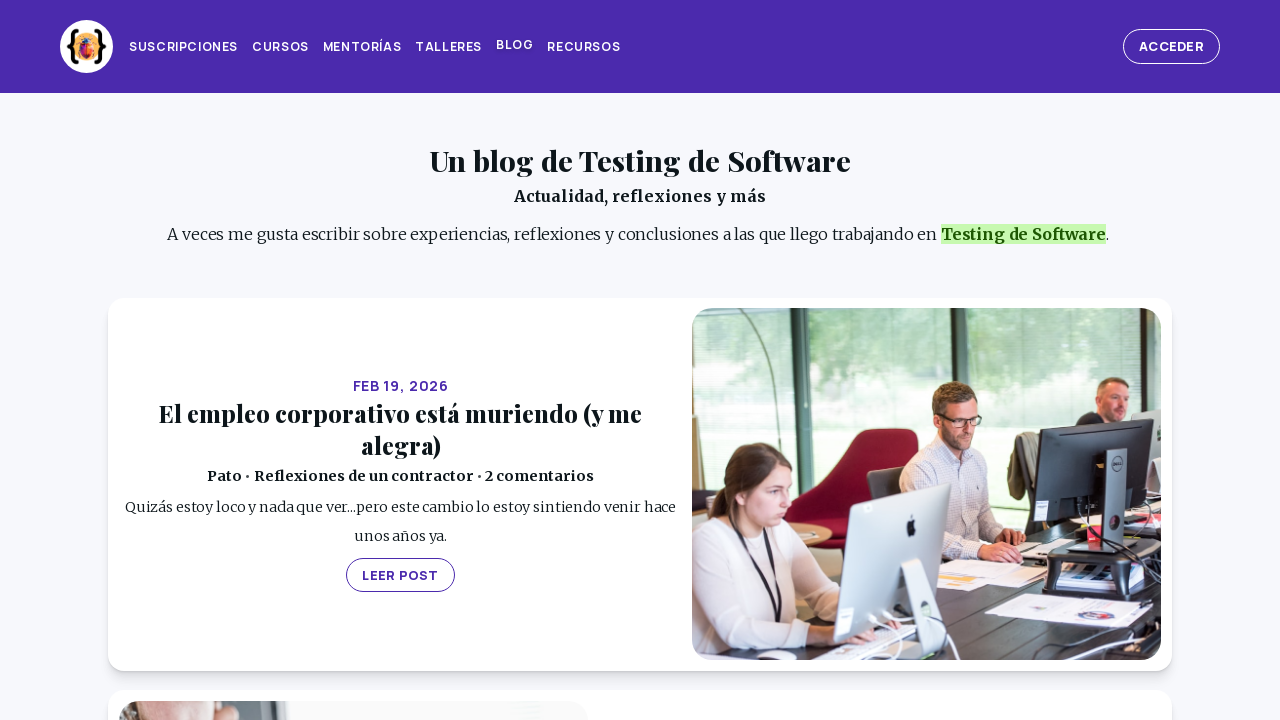